Tests window handling functionality by clicking a link that opens a new window to Google

Starting URL: http://seleniumpractise.blogspot.com/2017/07/multiple-window-examples.html

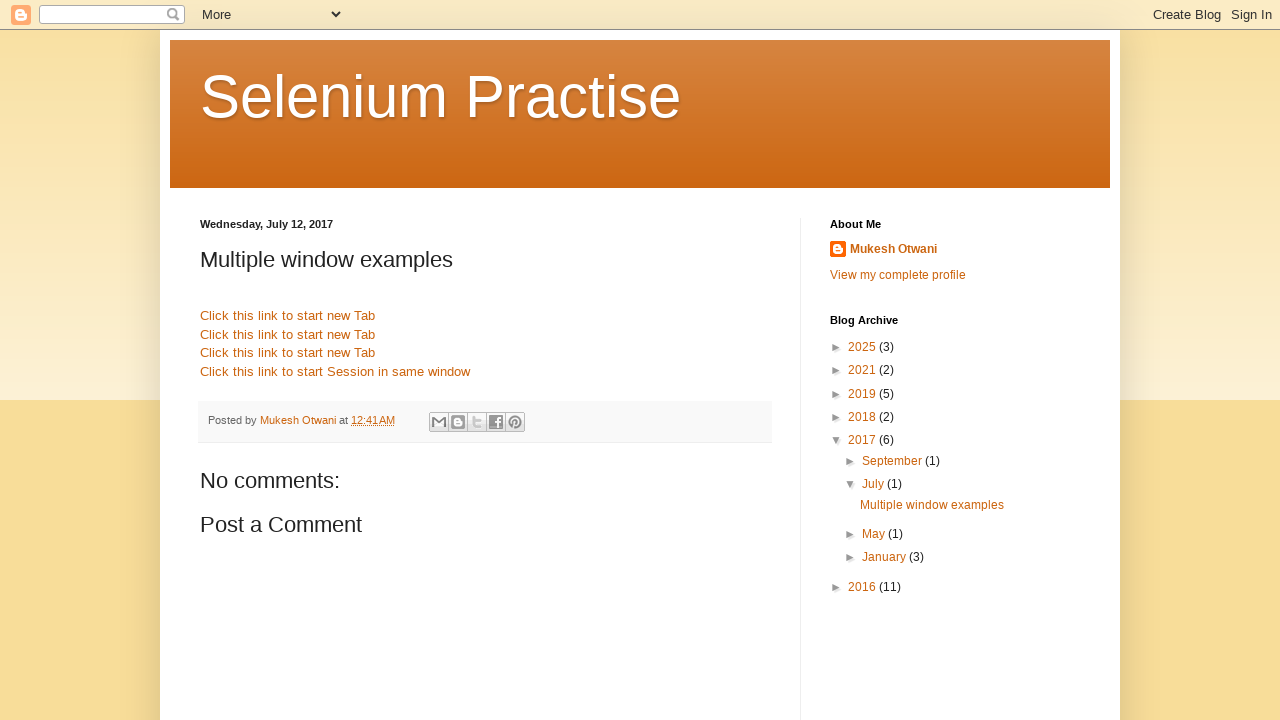

Clicked the Google link that opens in a new window at (288, 316) on xpath=//a[contains(@href,'http://www.google.com')]
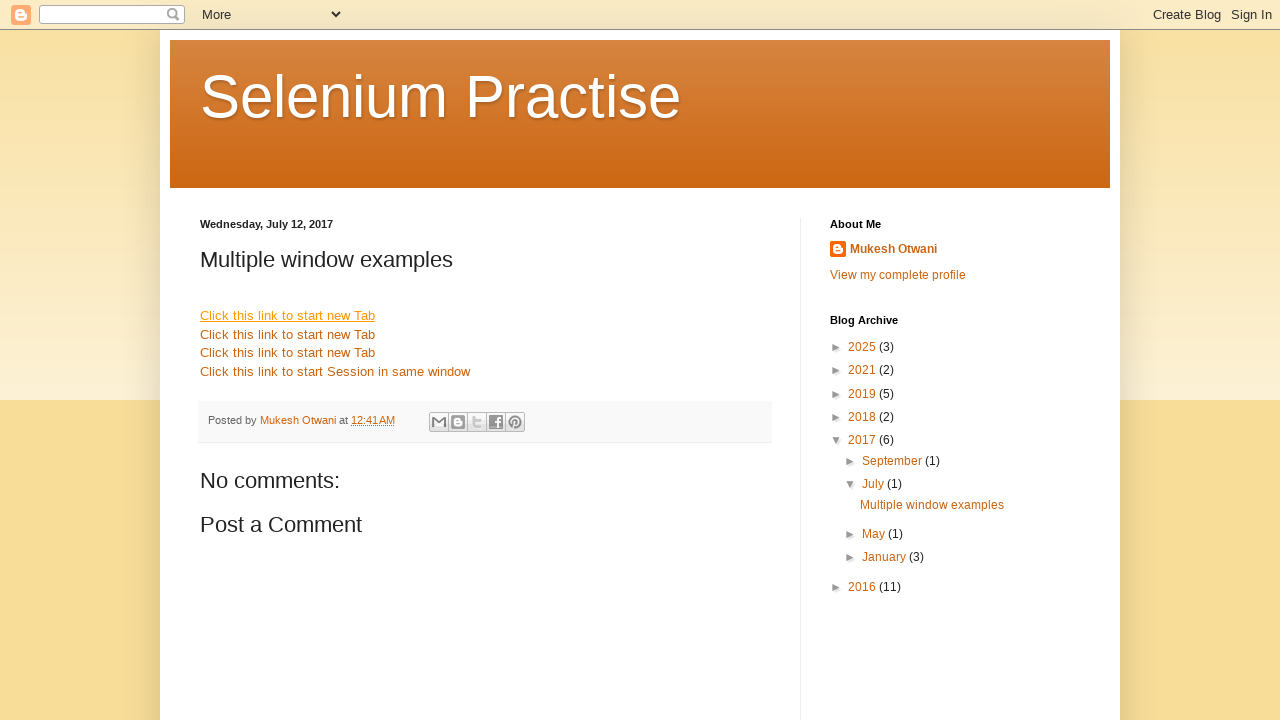

Retrieved all open windows/pages - total count: 2
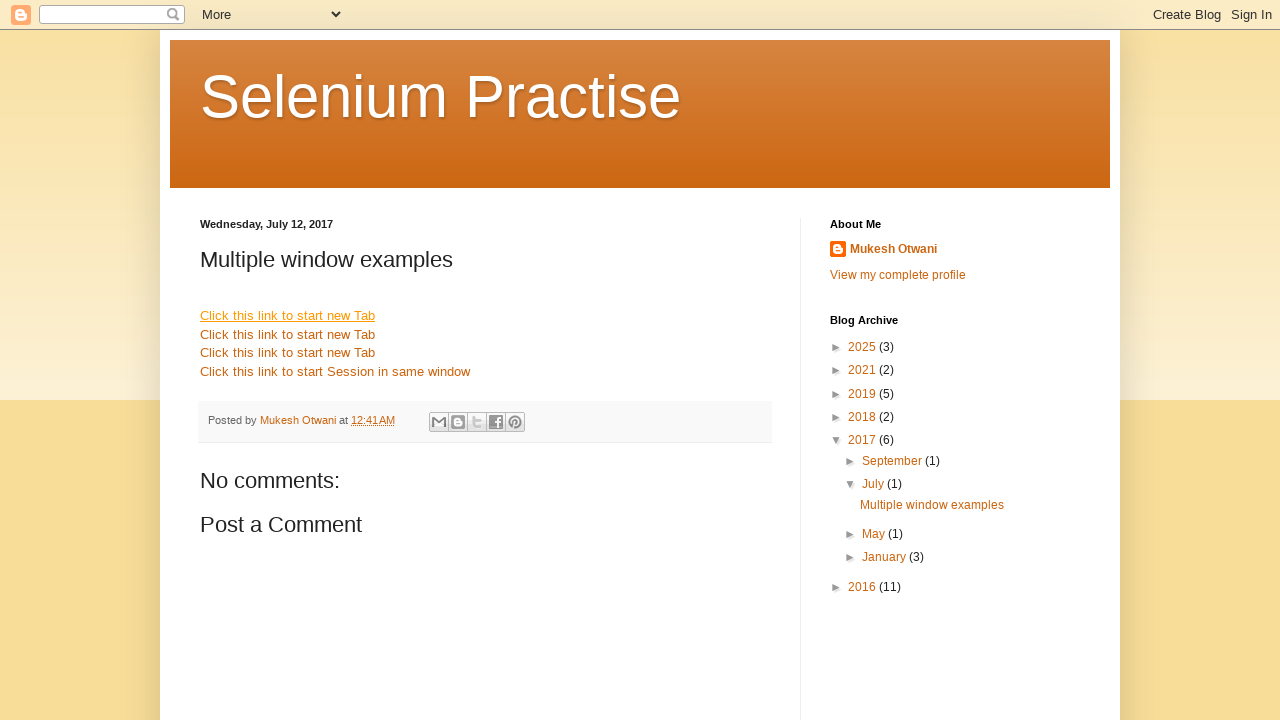

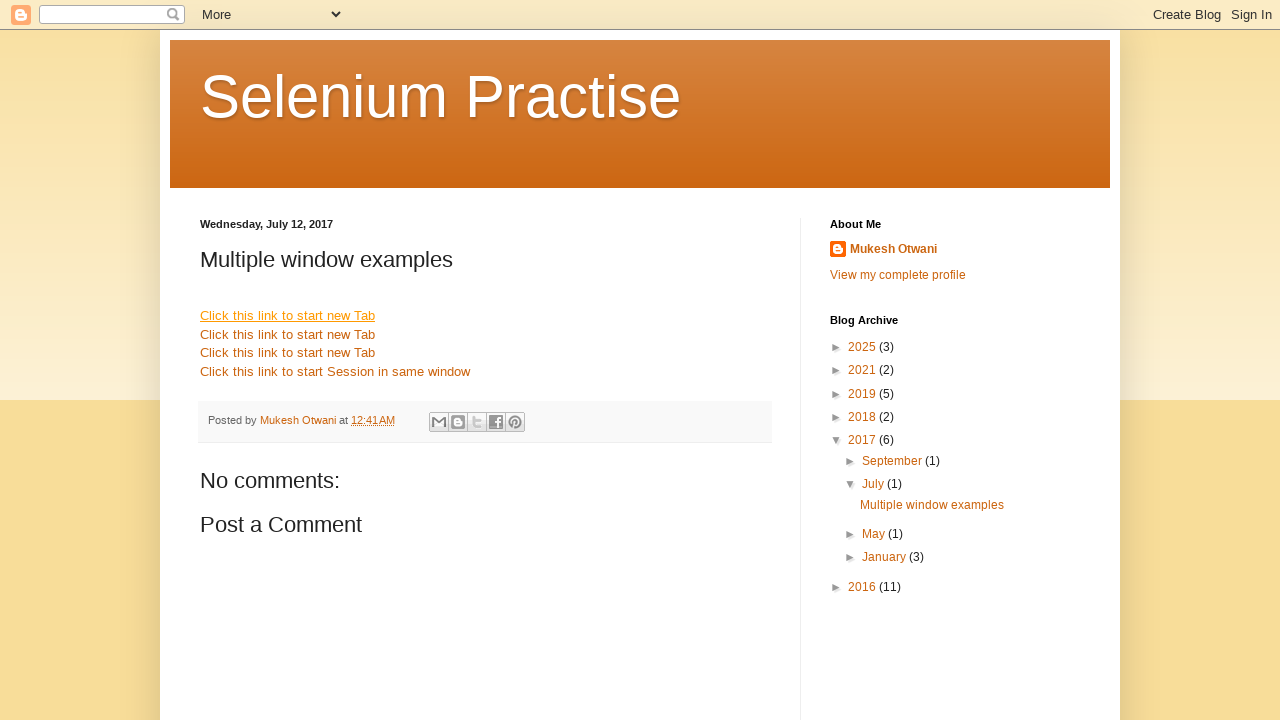